Solves a math problem by reading two numbers, calculating their sum, selecting the result from a dropdown, and submitting the form

Starting URL: https://suninjuly.github.io/selects1.html

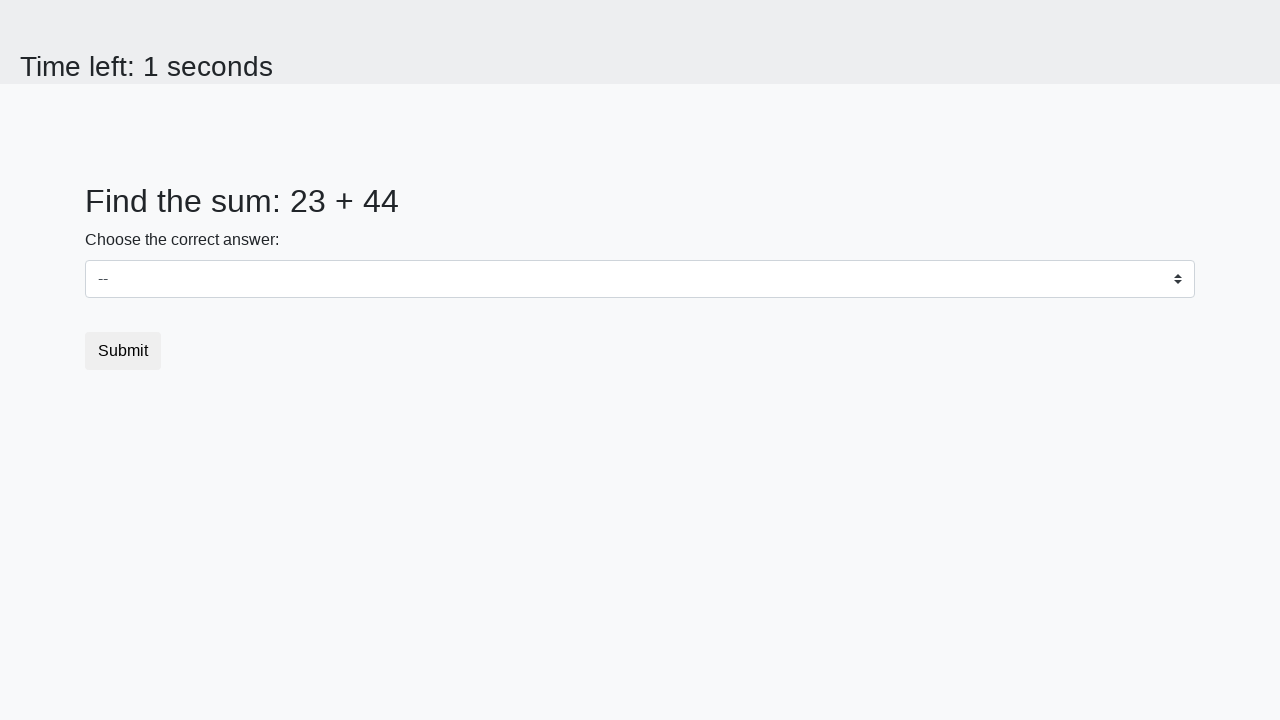

Read first number from the page
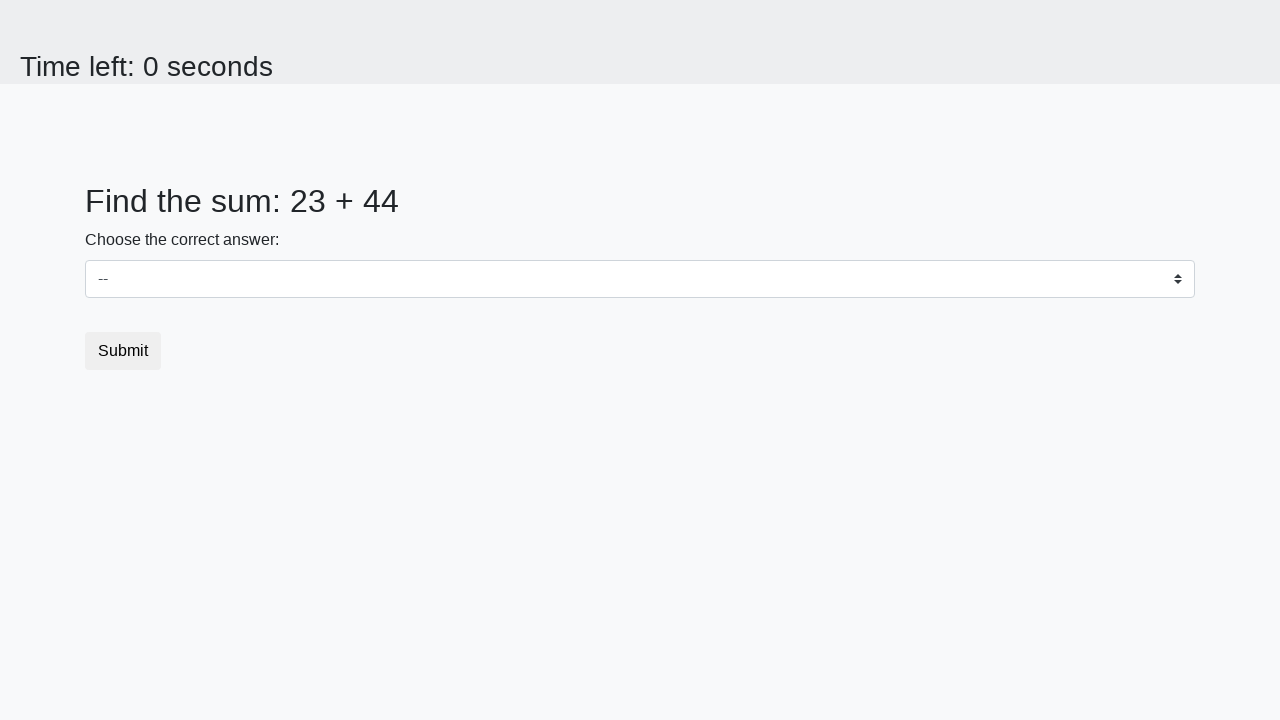

Read second number from the page
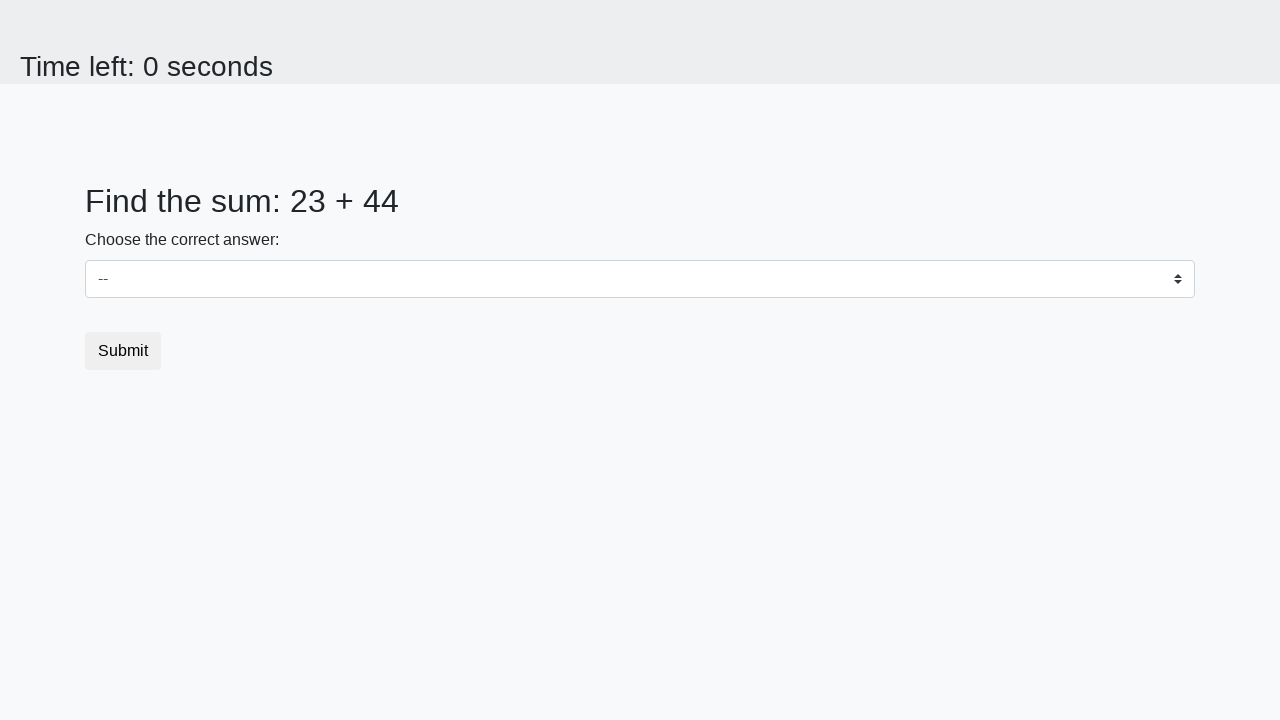

Calculated sum: 23 + 44 = 67
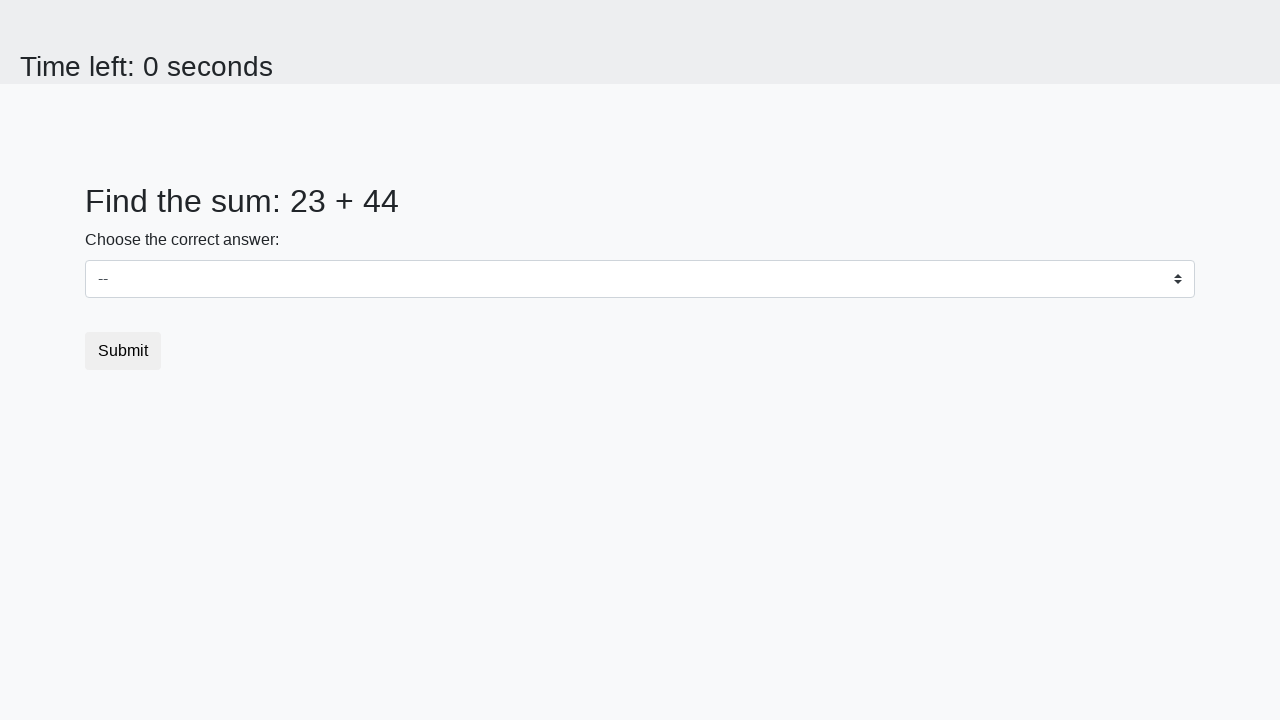

Selected 67 from dropdown menu on select
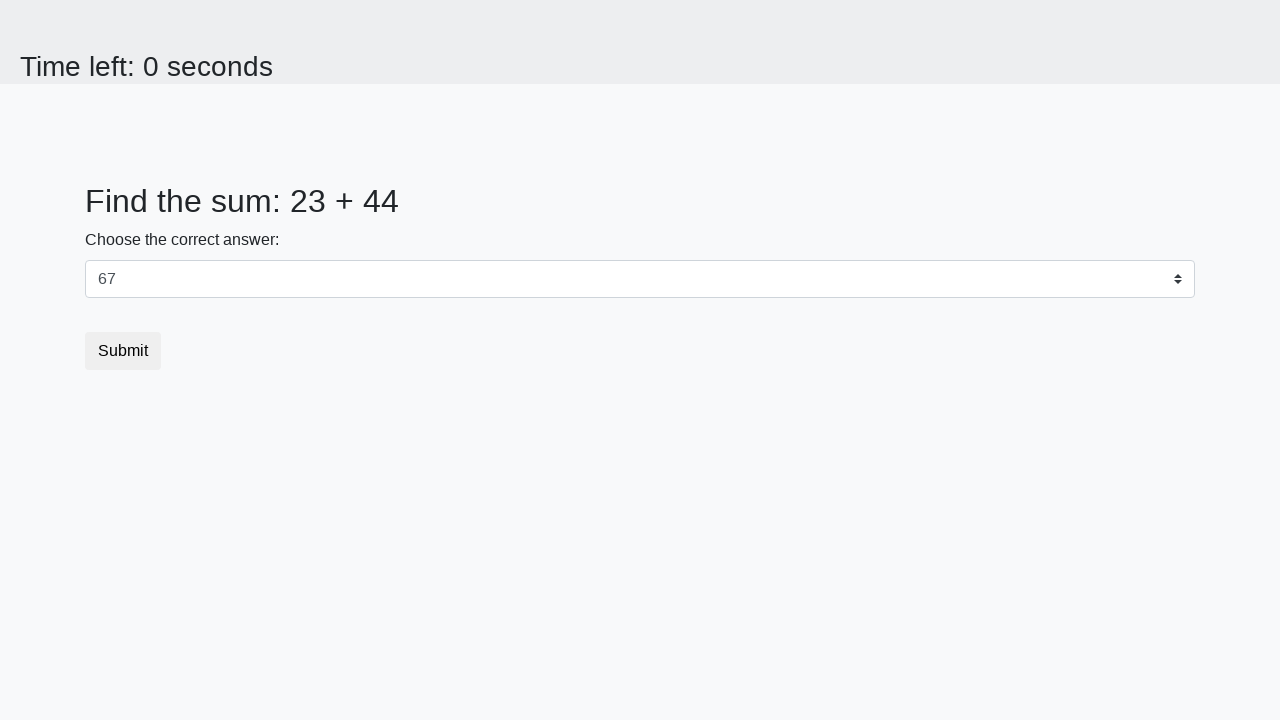

Clicked Submit button to submit the form at (123, 351) on xpath=//button[text()='Submit']
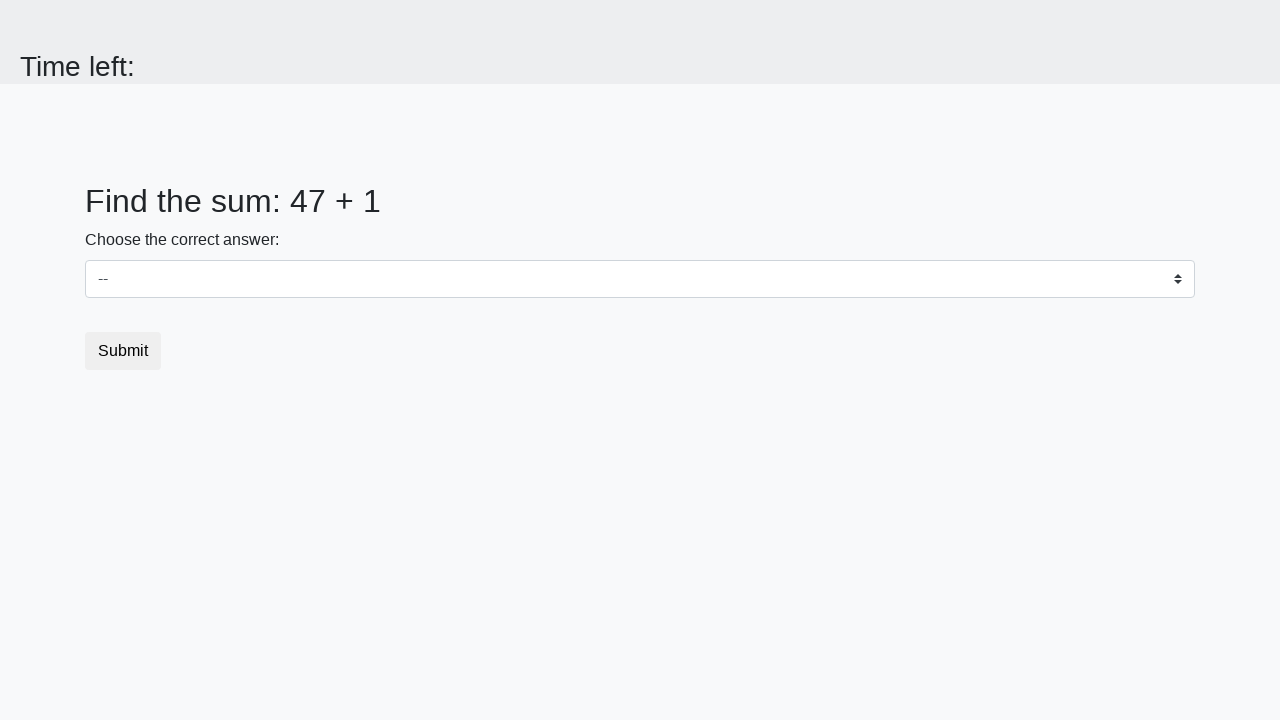

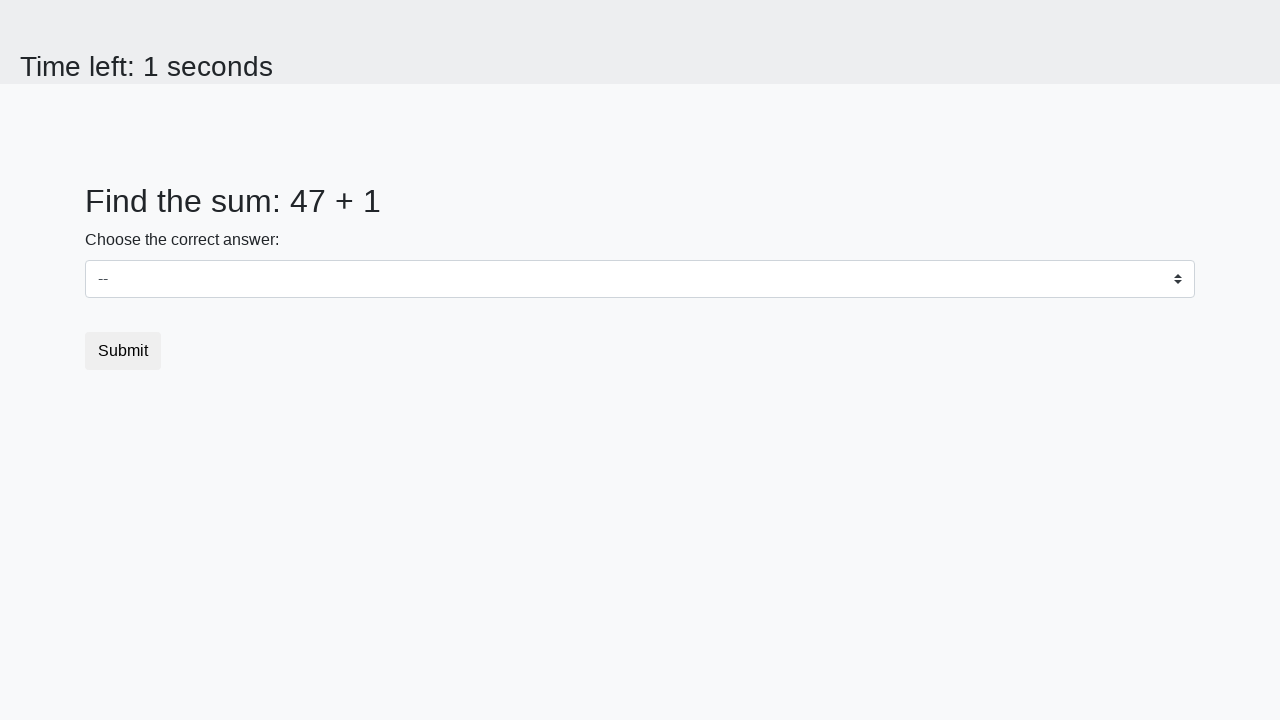